Navigates to a Ticketmaster Brazil event page and checks whether the "Em breve" (coming soon) status element is present, indicating the ticket queue is not yet open.

Starting URL: https://www.ticketmaster.com.br/event/ufc-fight-night-rj-pre-venda-cadastrados-parceiros

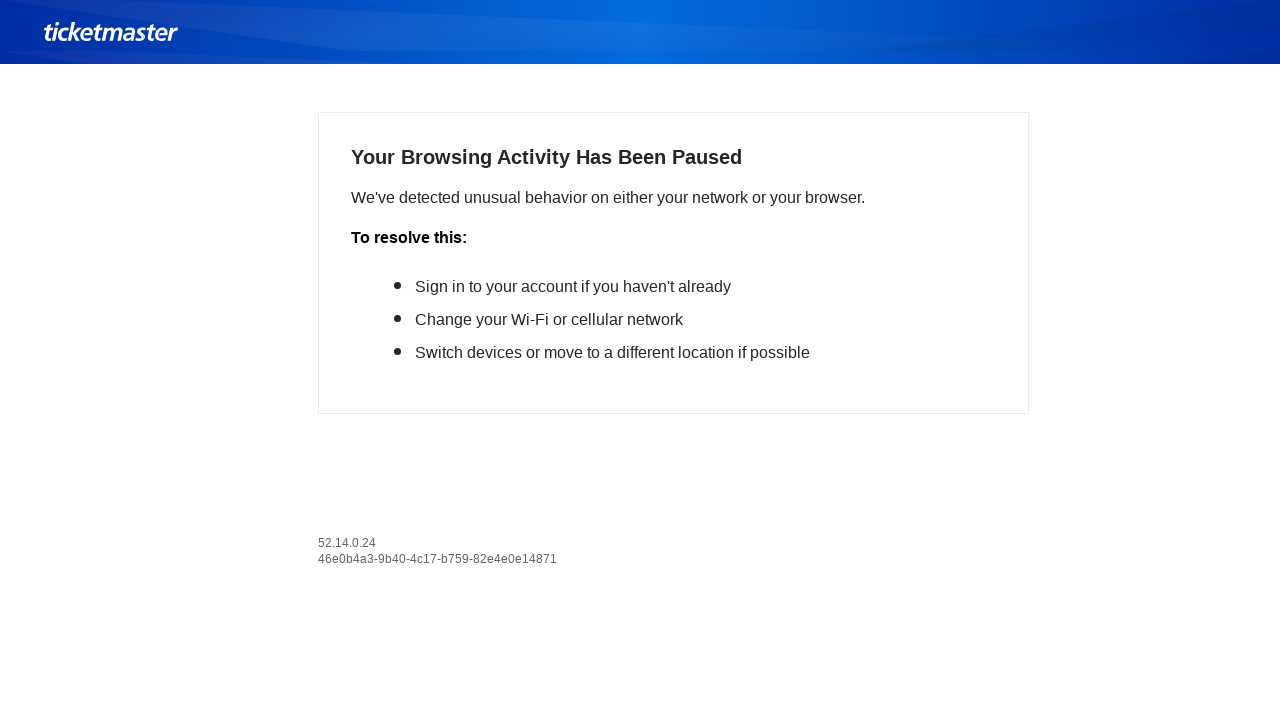

Navigated to Ticketmaster Brazil UFC Fight Night event page
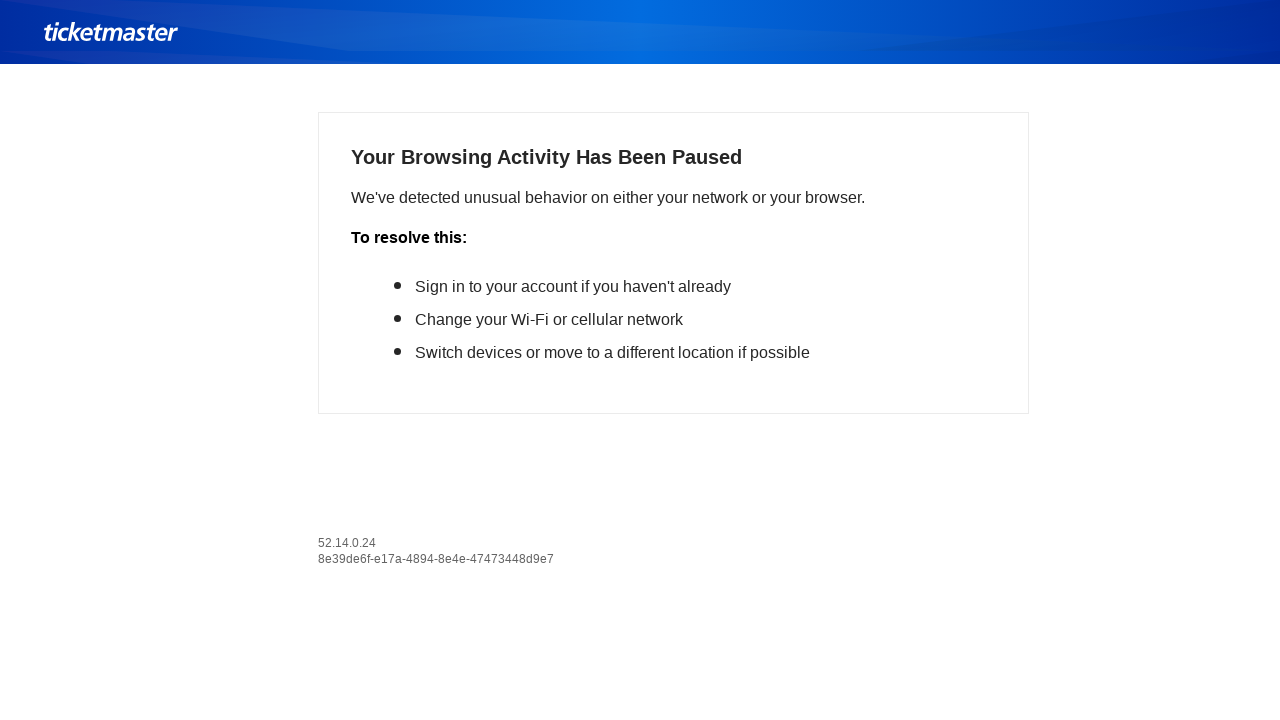

'Em breve' status element NOT FOUND - queue might be open
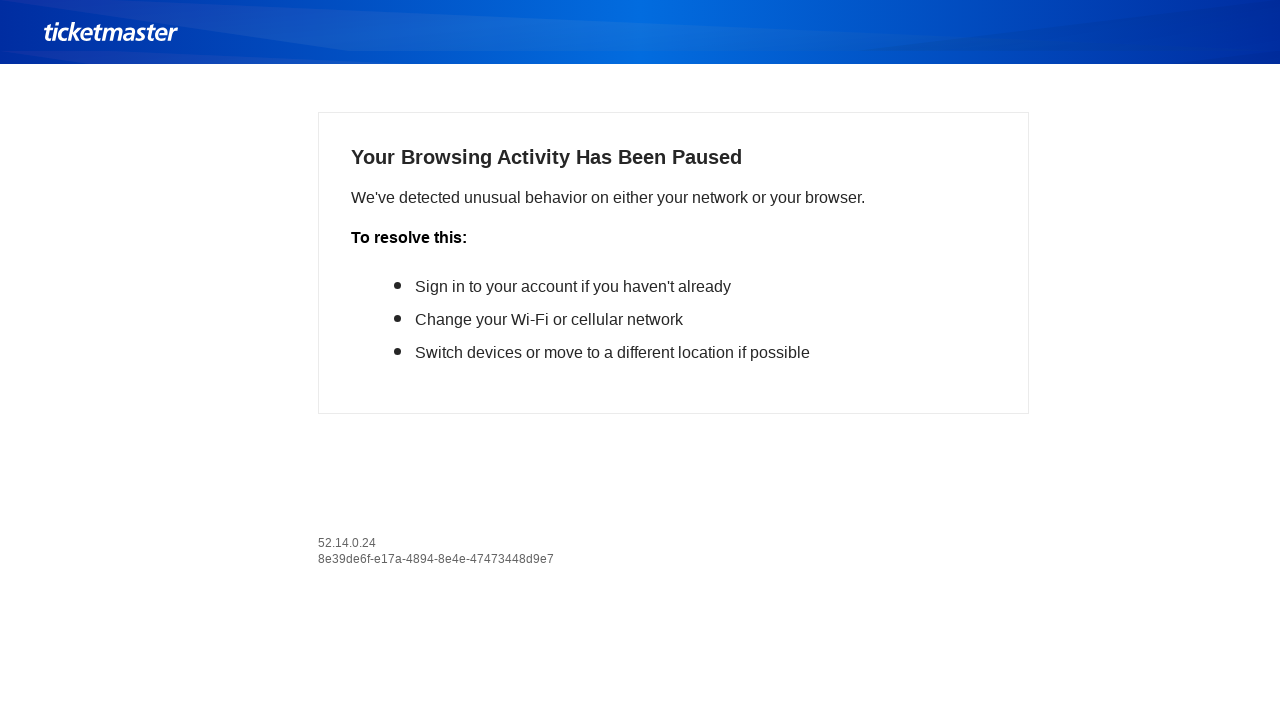

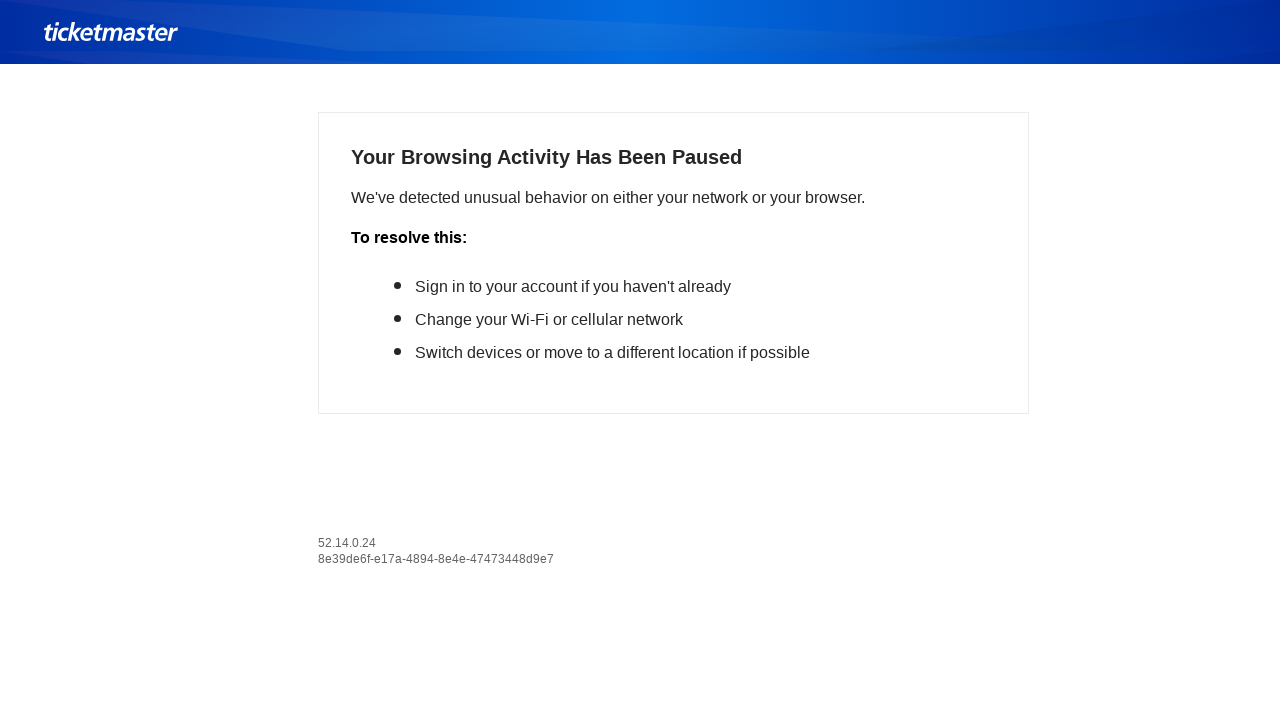